Tests dropdown selection by navigating to the Dropdown page, selecting Option 1 from the dropdown, and verifying the selection

Starting URL: https://the-internet.herokuapp.com/

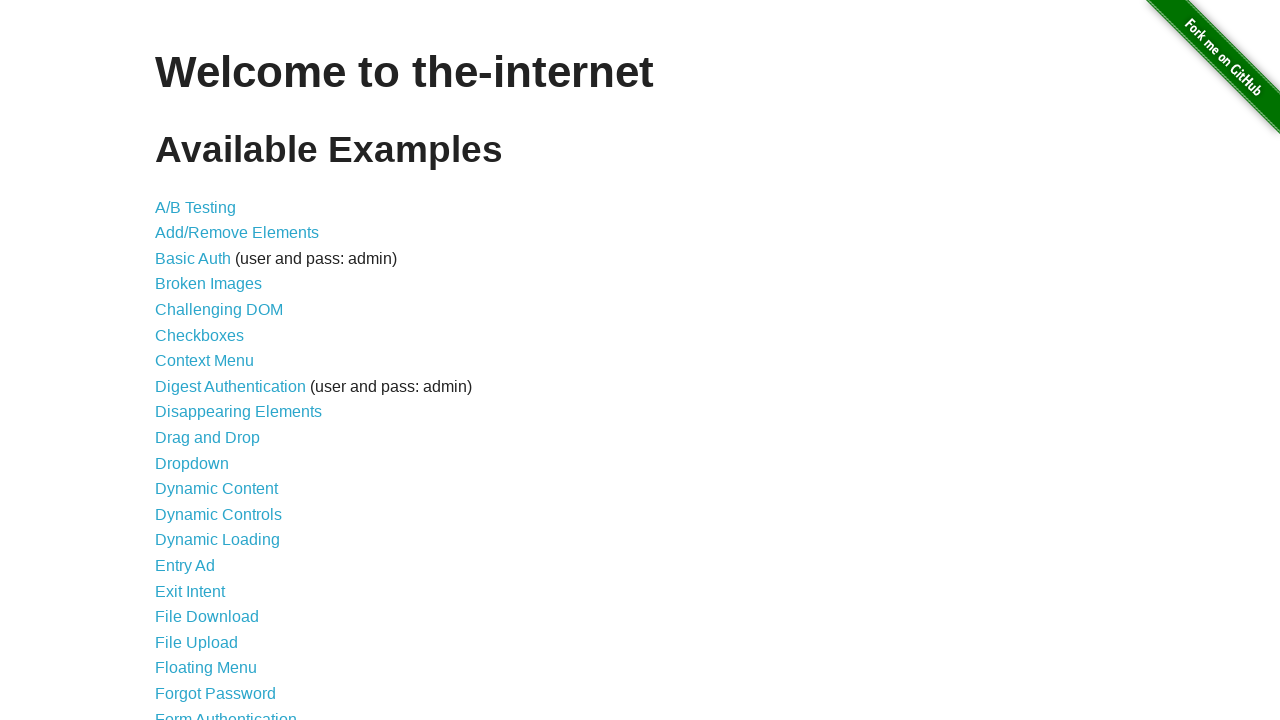

Clicked on Dropdown link to navigate to dropdown page at (192, 463) on a:text('Dropdown')
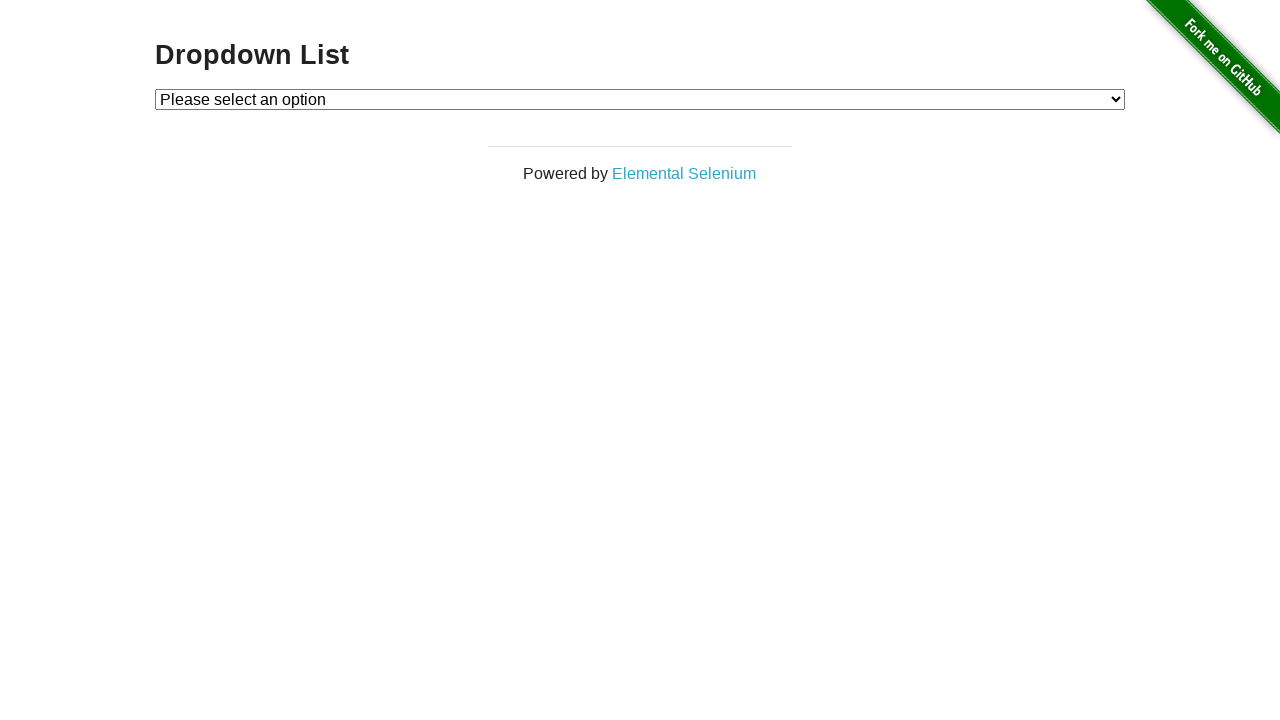

Dropdown element loaded and is visible
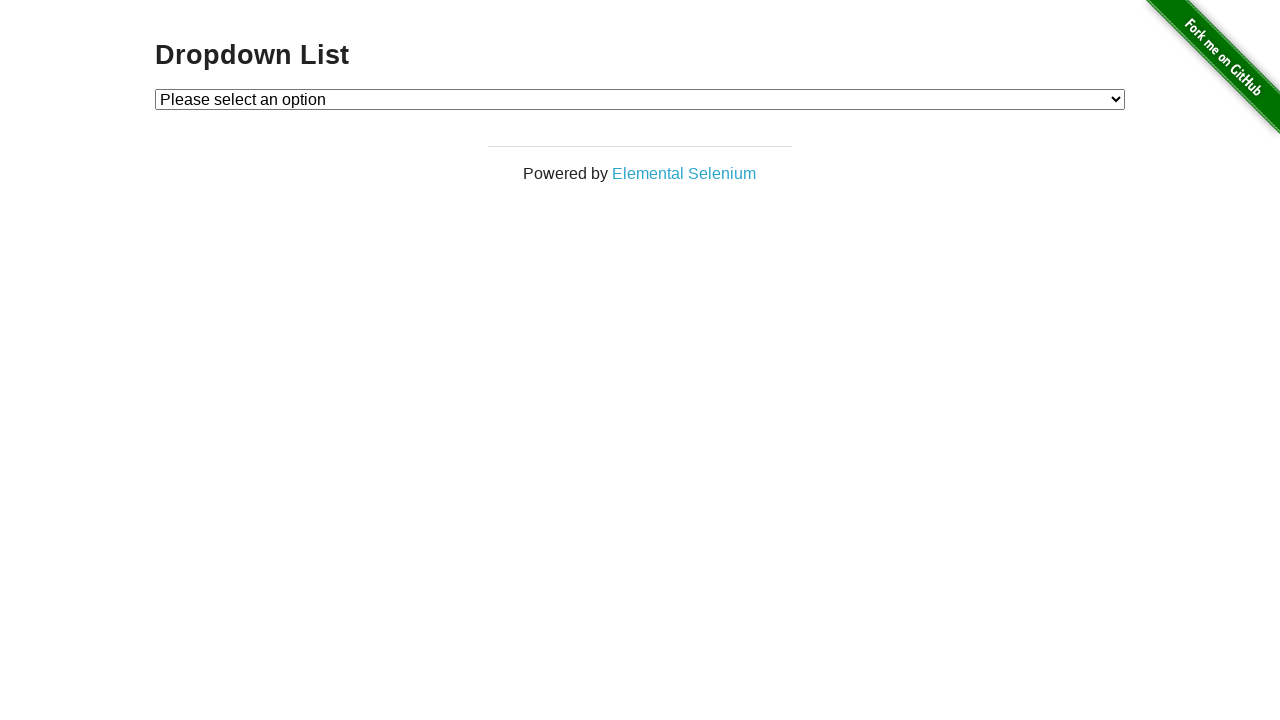

Selected Option 1 from the dropdown menu on #dropdown
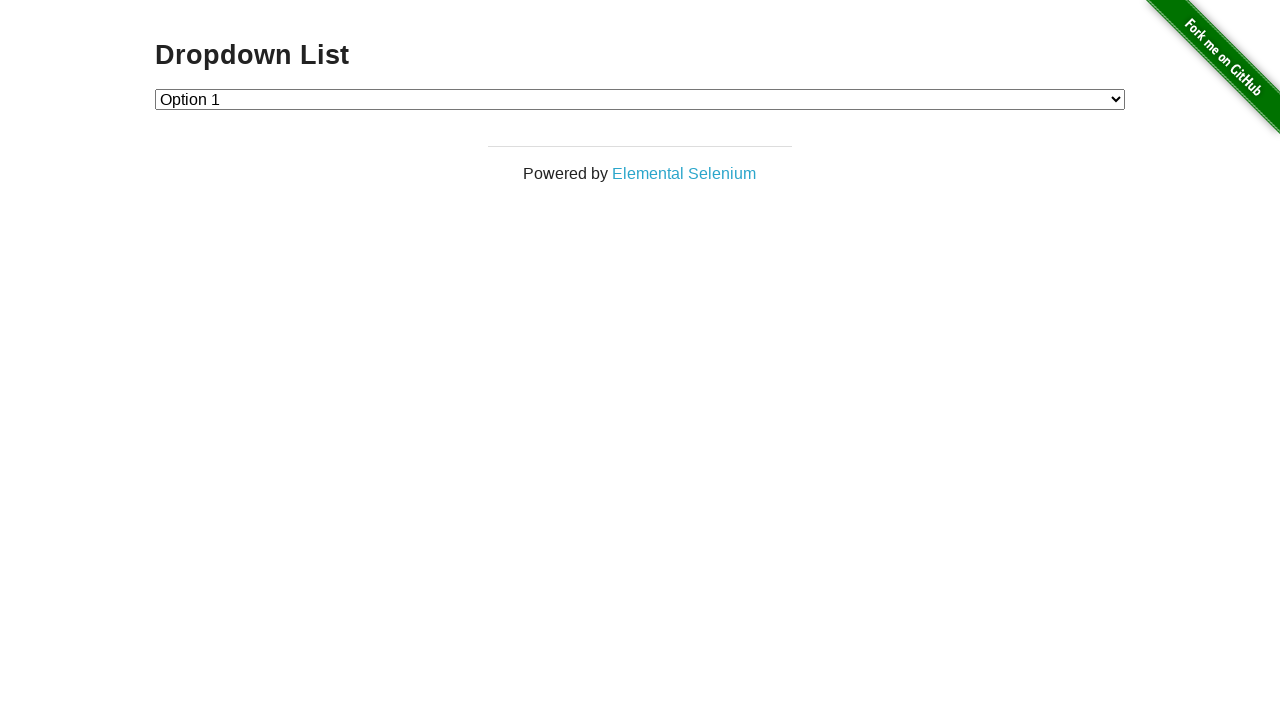

Retrieved selected dropdown value
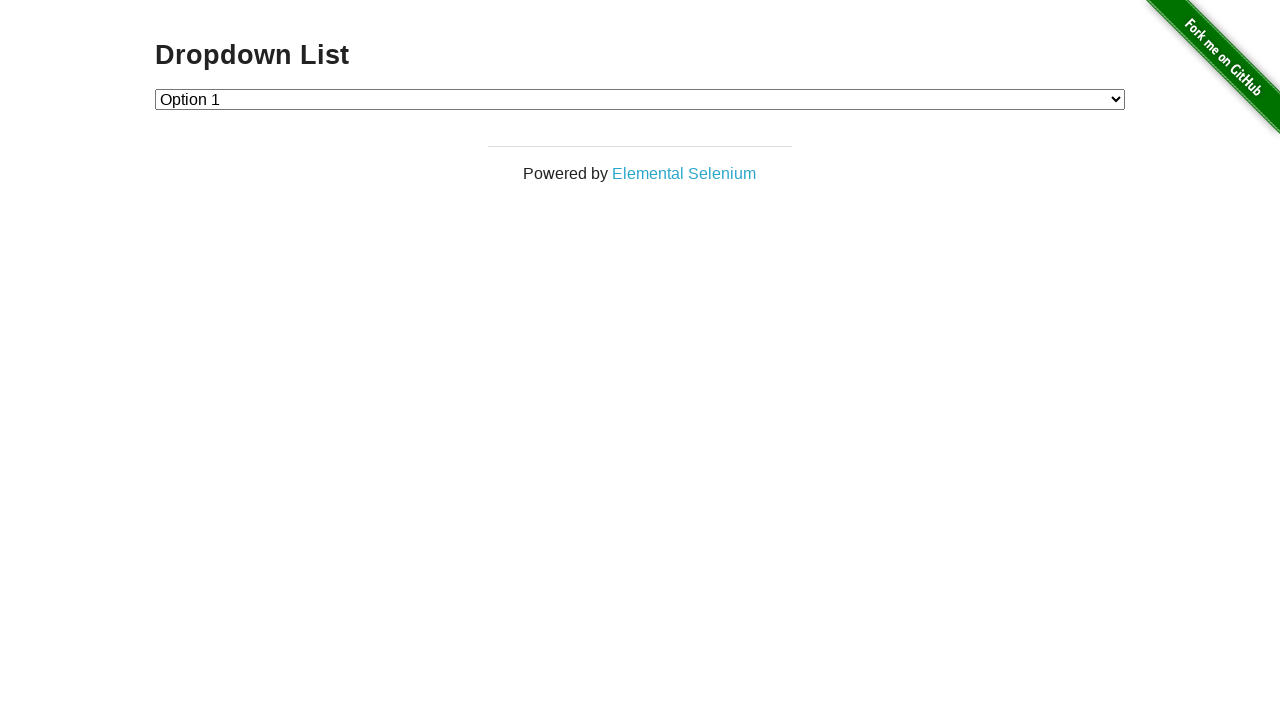

Verified that Option 1 is selected (value='1')
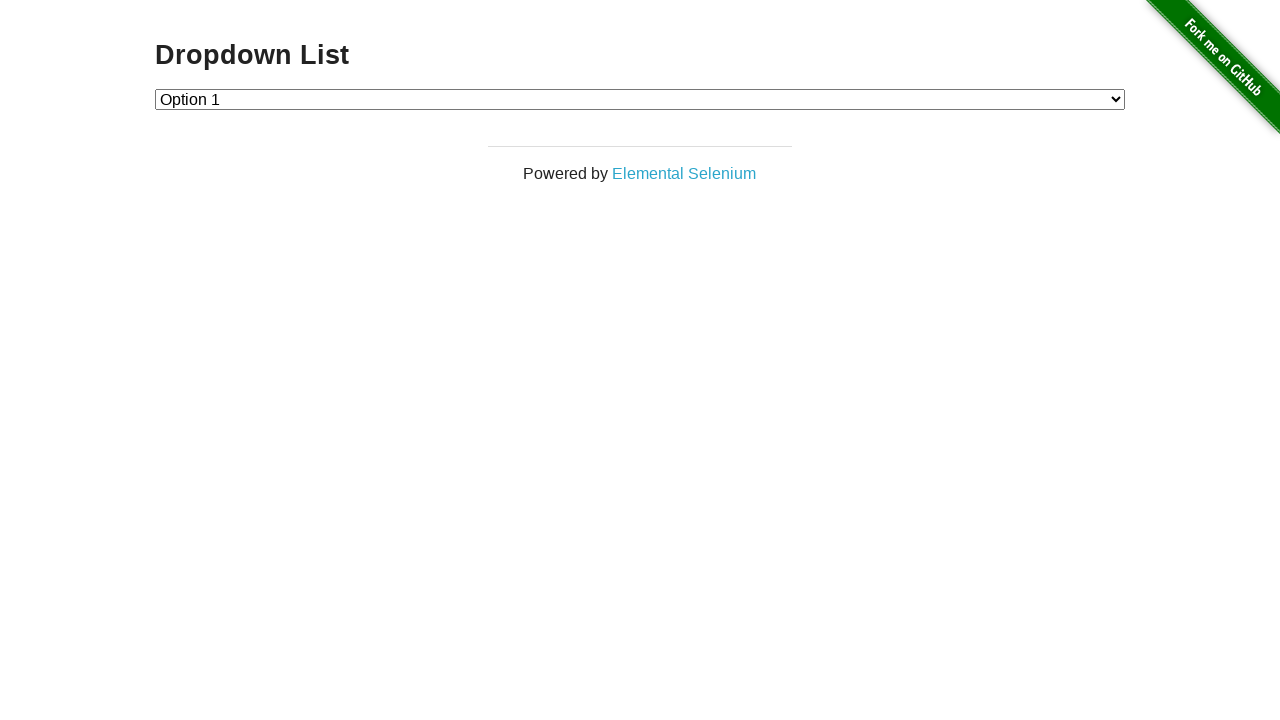

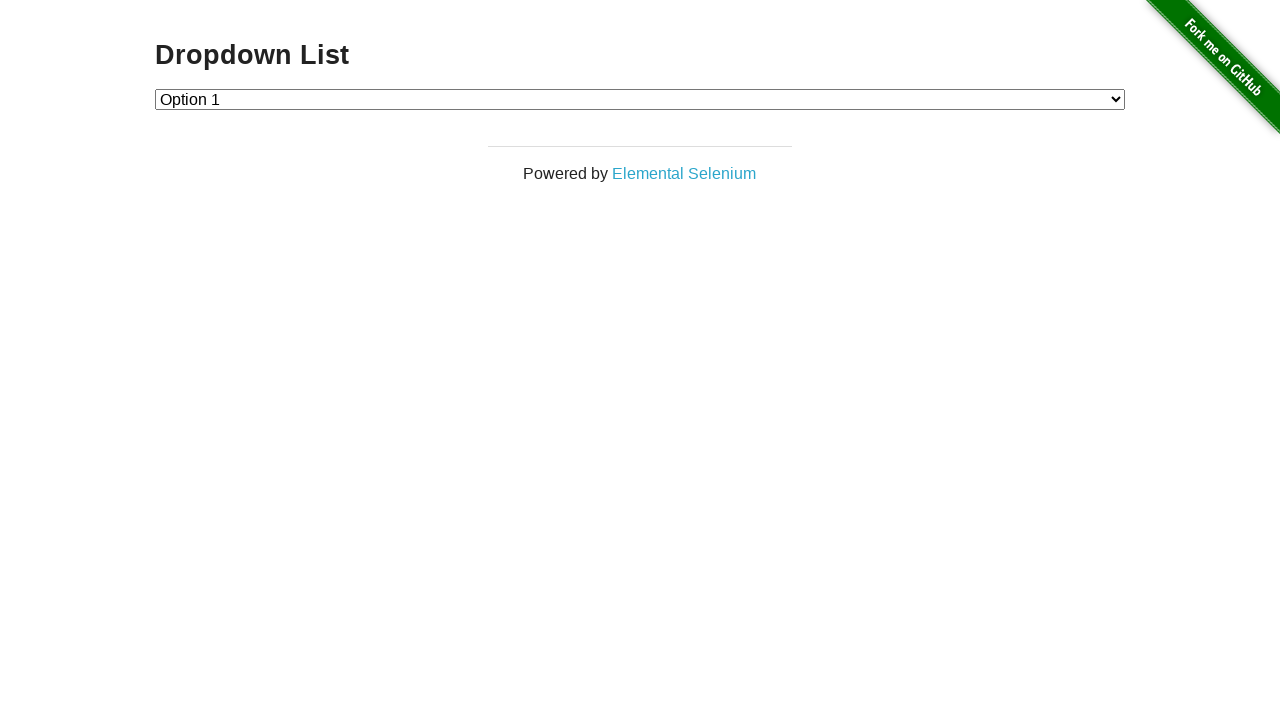